Tests green loading functionality by clicking start button and verifying loading states with explicit wait

Starting URL: https://kristinek.github.io/site/examples/loading_color

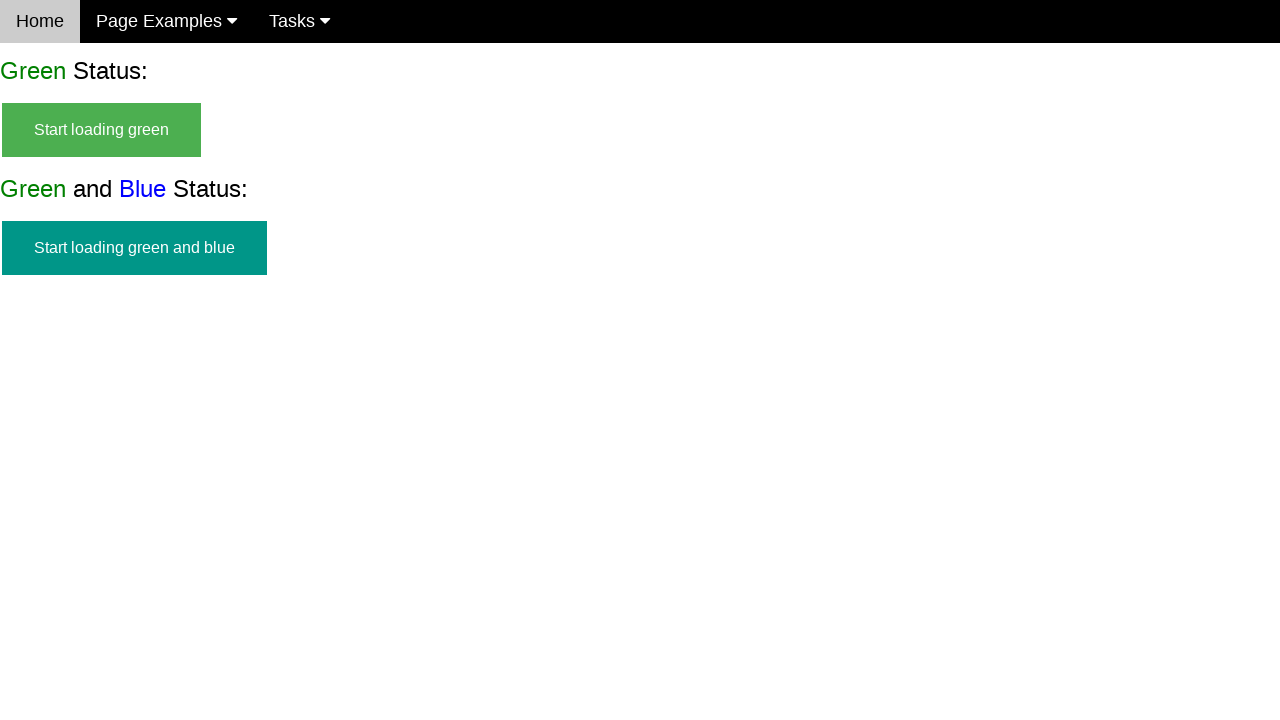

Clicked start button to begin green loading at (102, 130) on #start_green
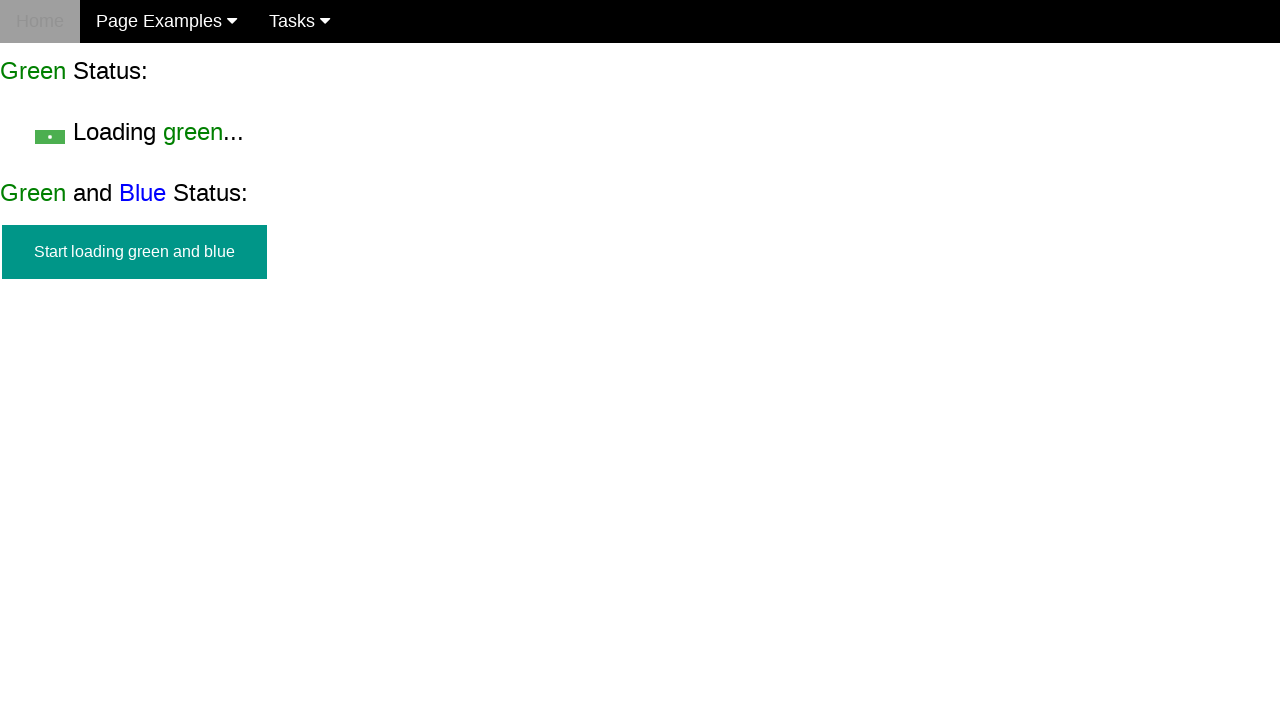

Green loading completed and finish element became visible
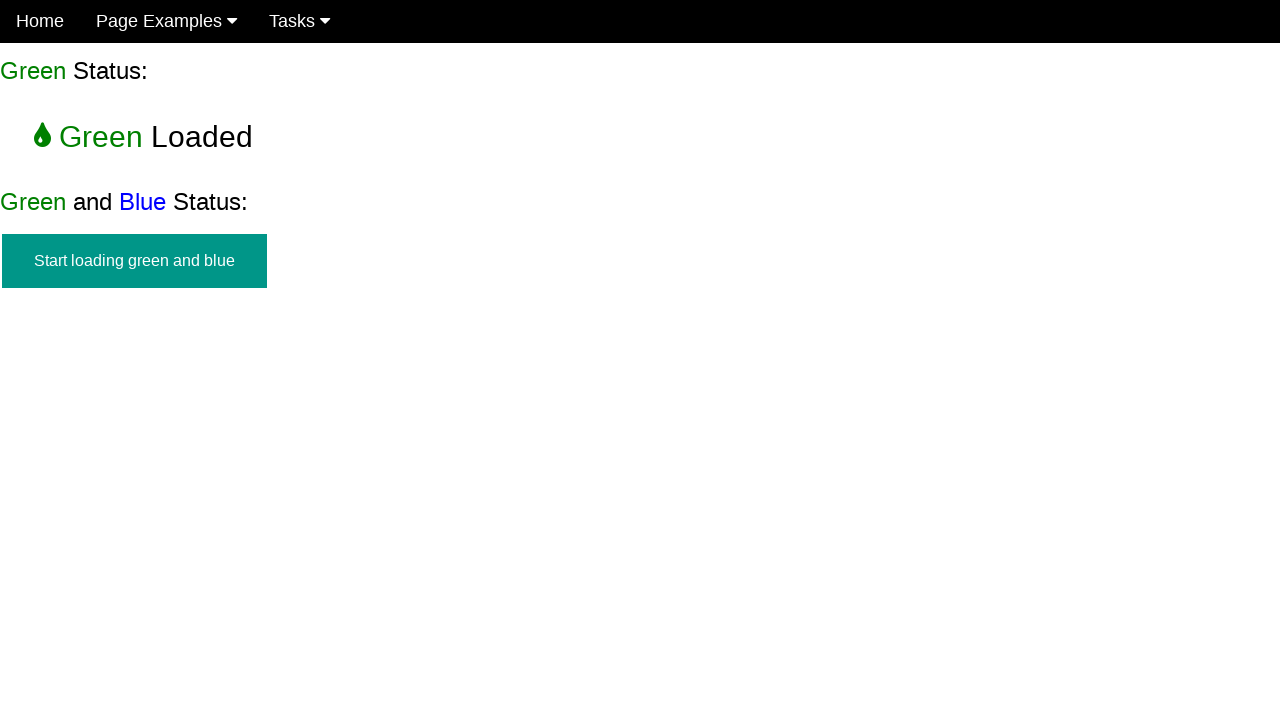

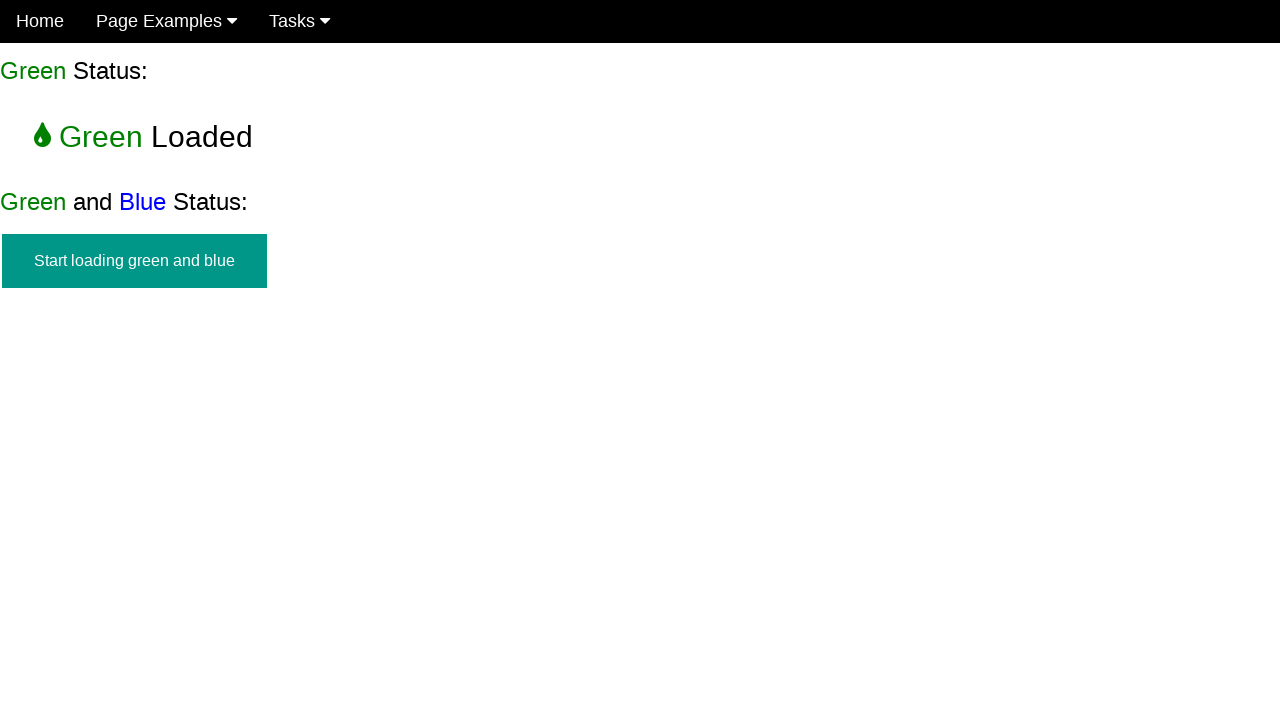